Tests a mathematical form by reading two numbers from the page, calculating their sum, selecting the result from a dropdown, and submitting the form

Starting URL: http://suninjuly.github.io/selects1.html

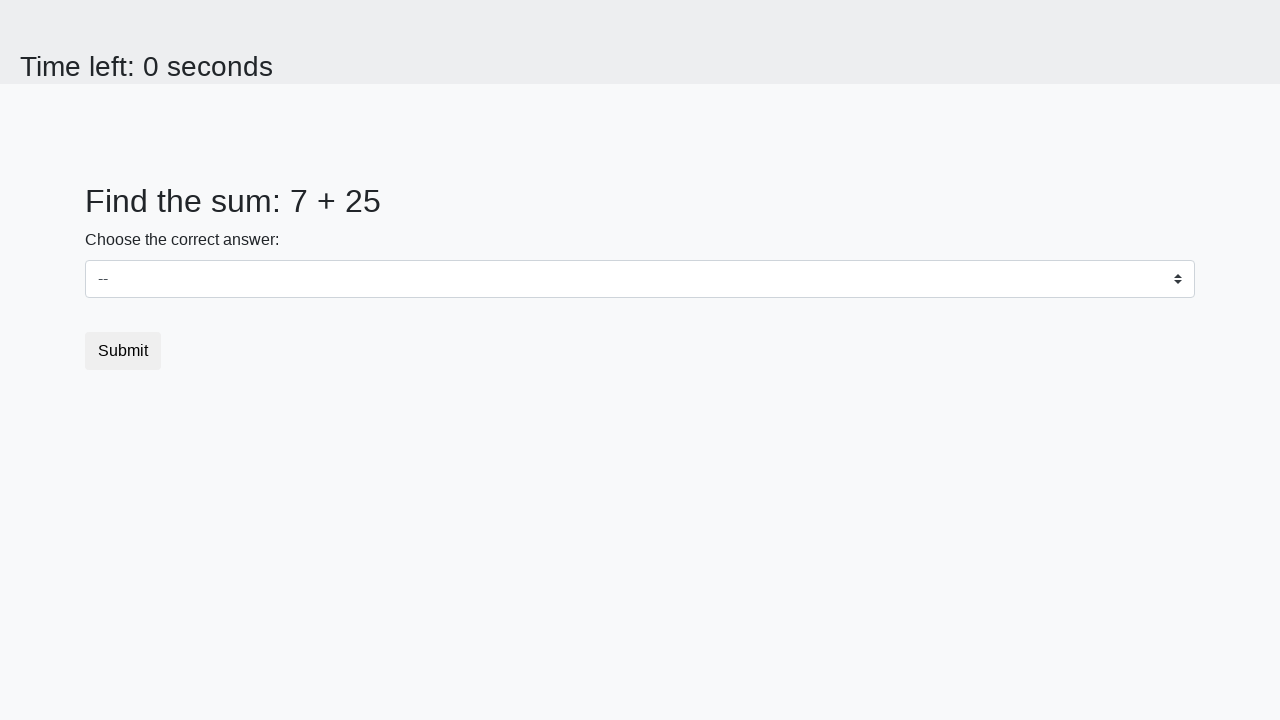

Located the first number element (#num1)
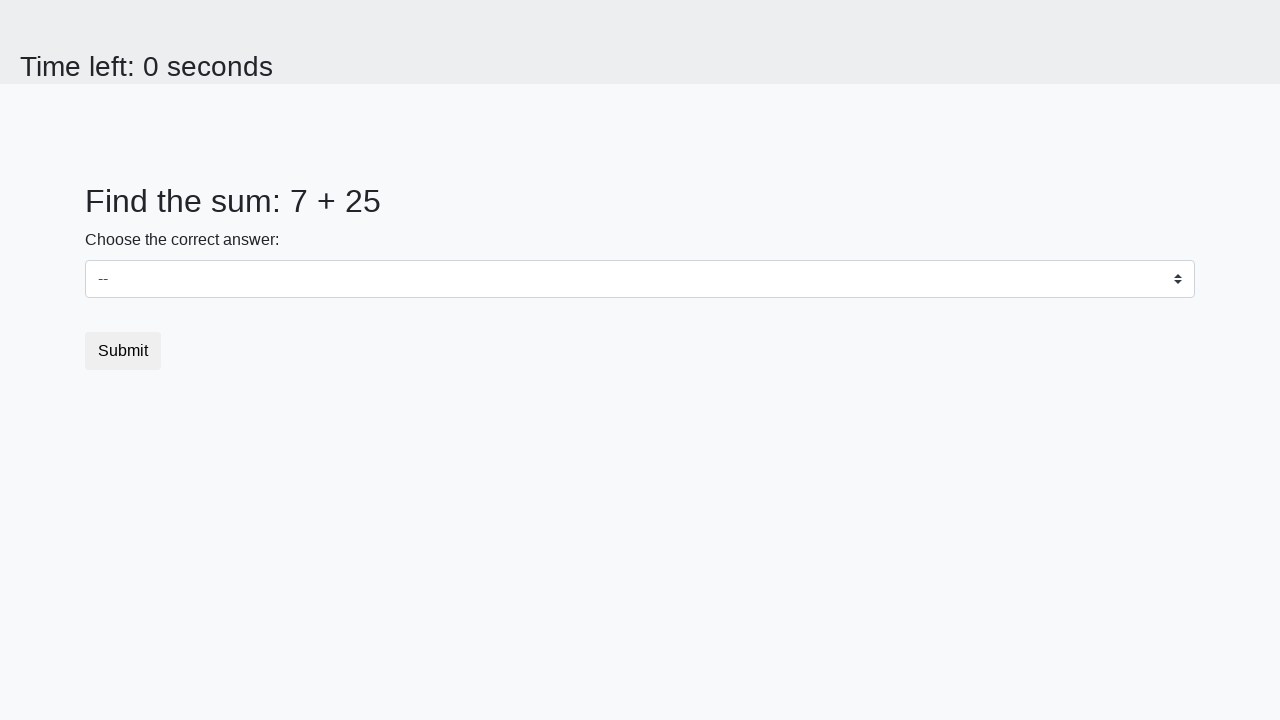

Read first number from page: 7
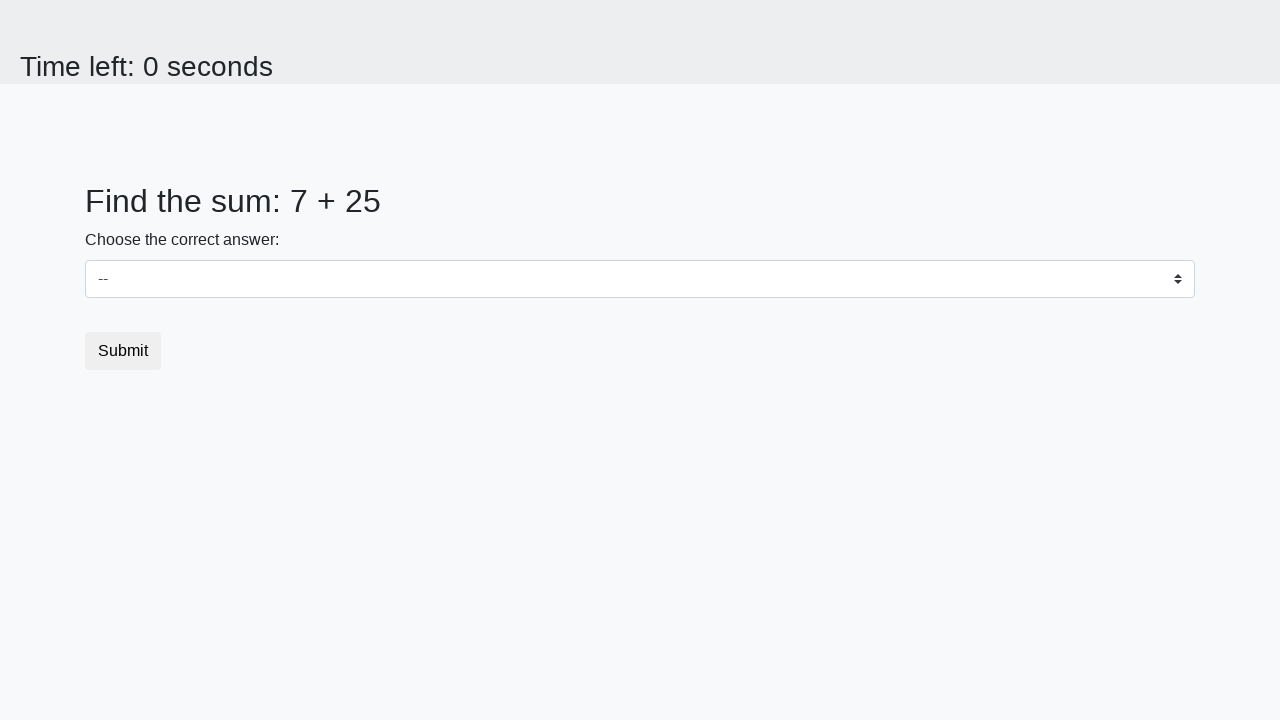

Located the second number element (#num2)
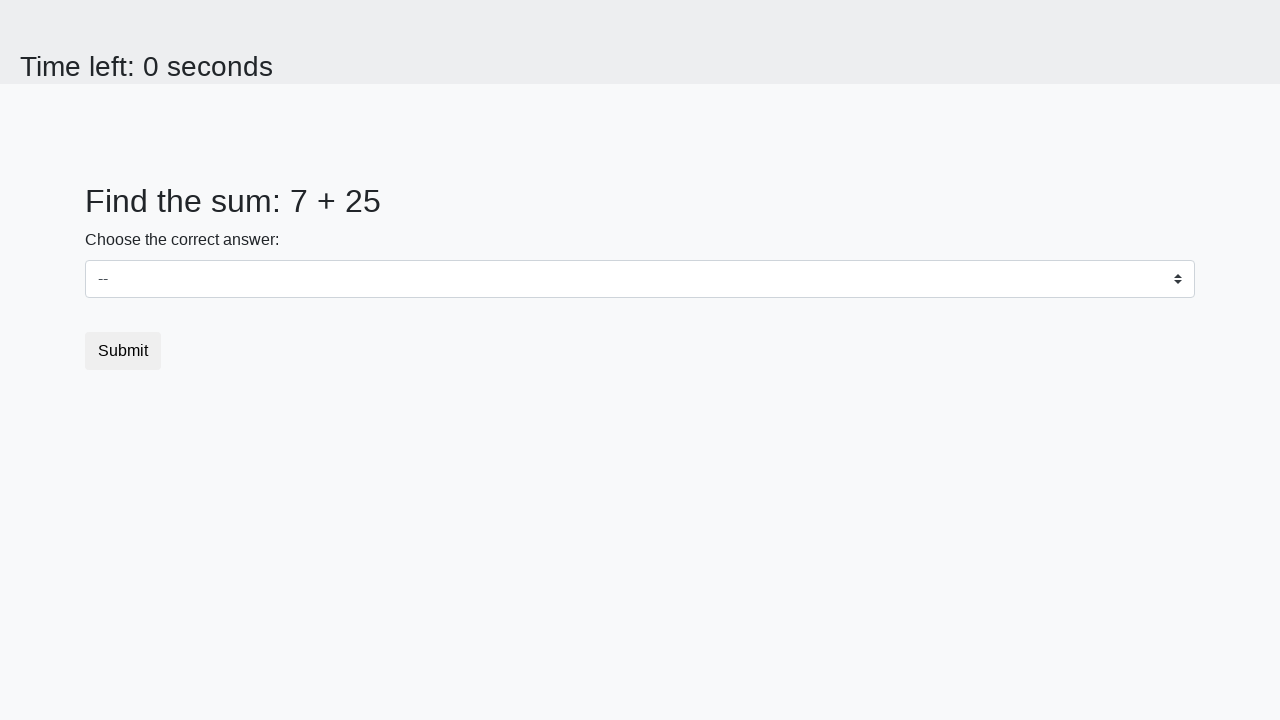

Read second number from page: 25
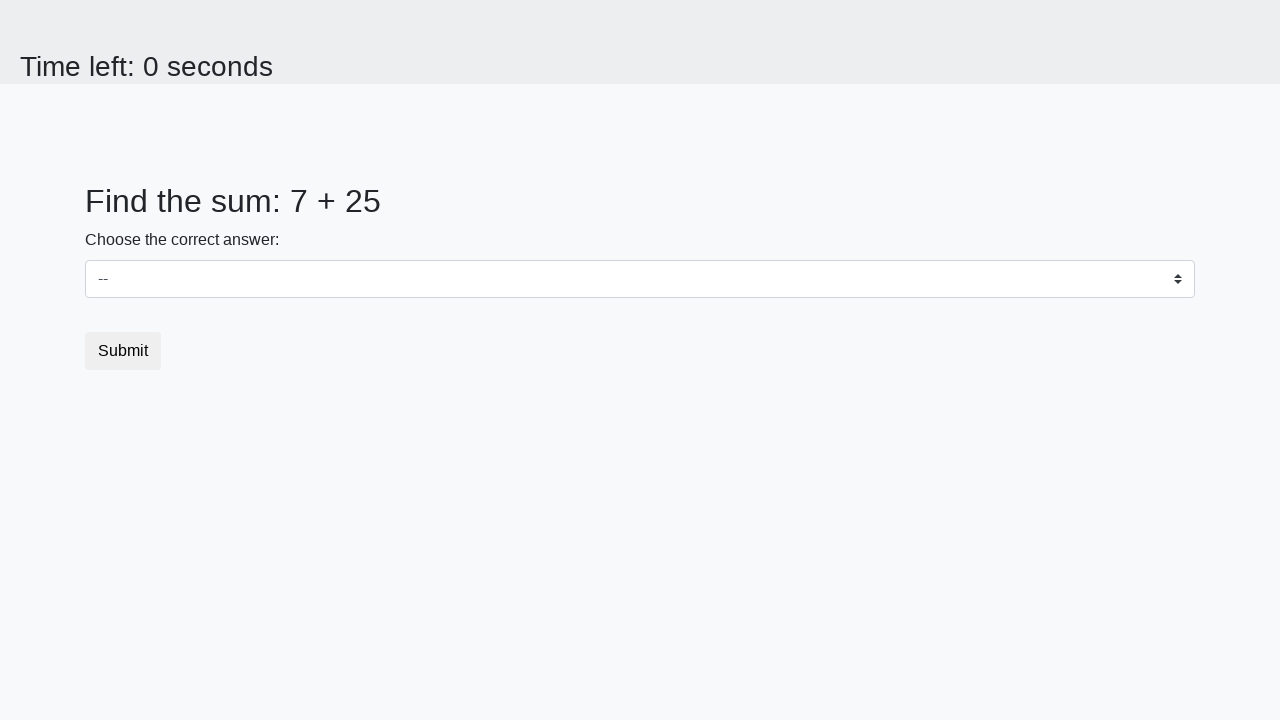

Calculated sum: 7 + 25 = 32
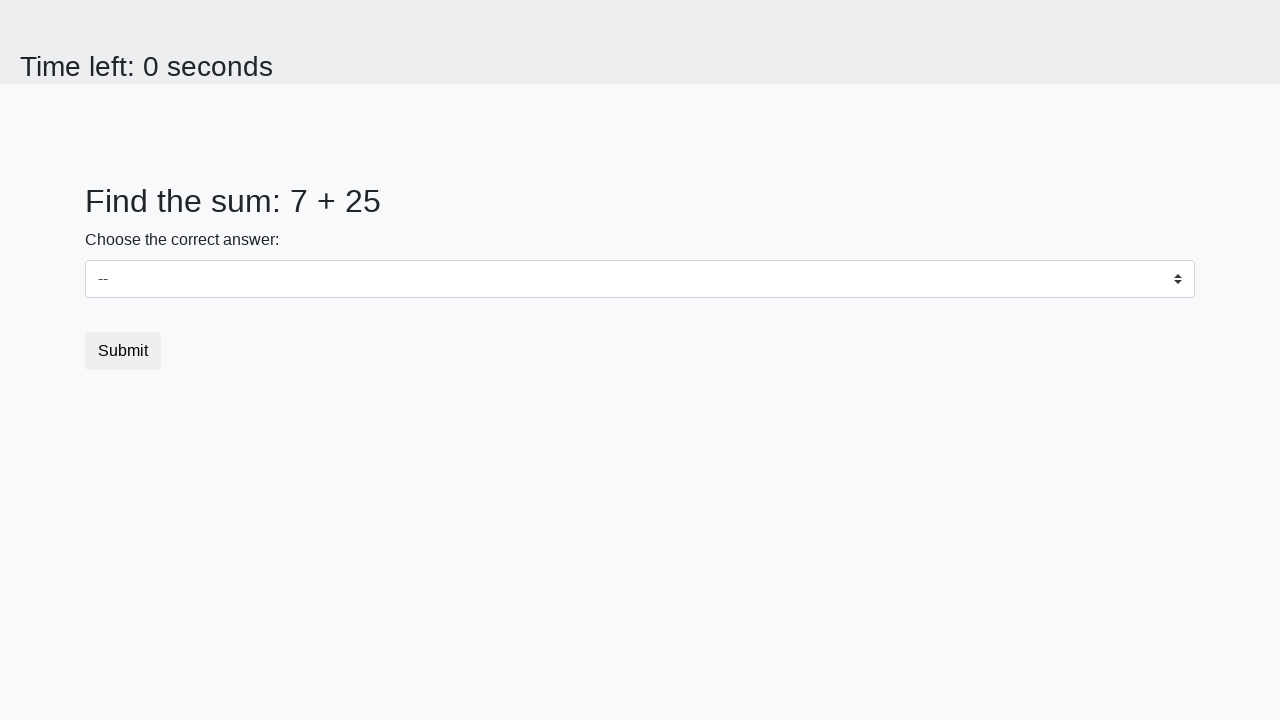

Selected 32 from dropdown menu on select
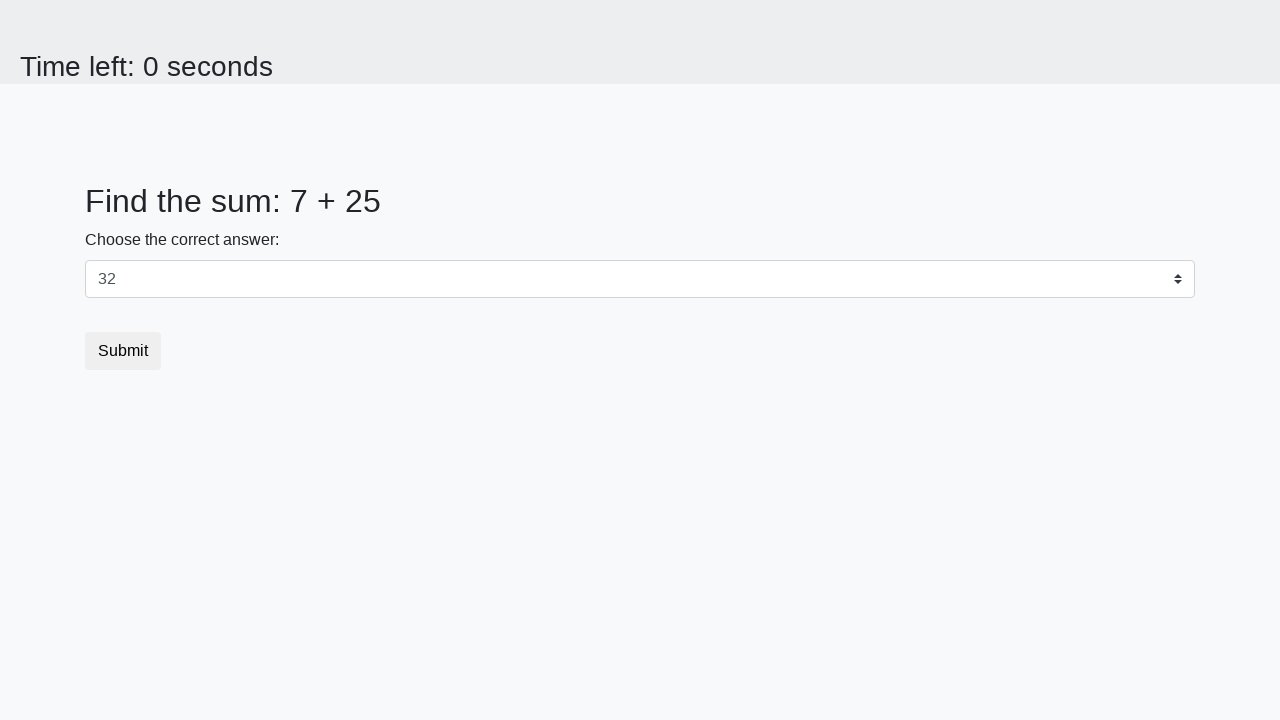

Clicked submit button to complete form at (123, 351) on button.btn
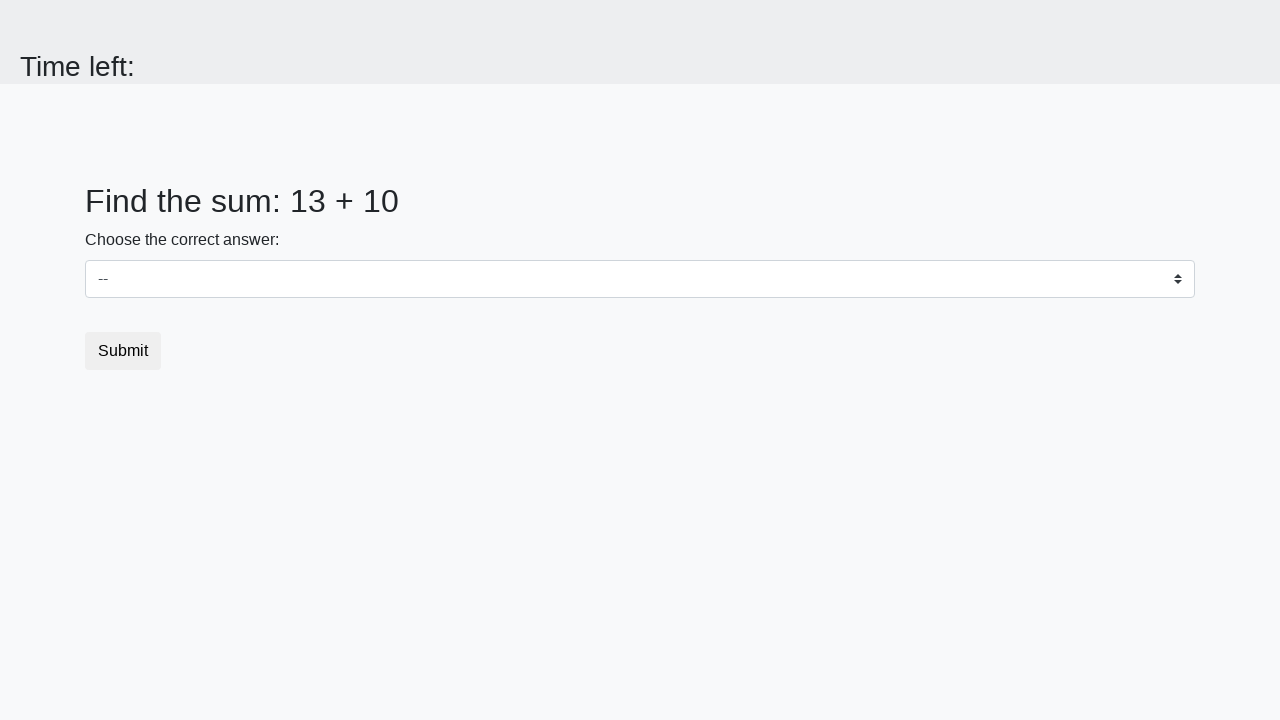

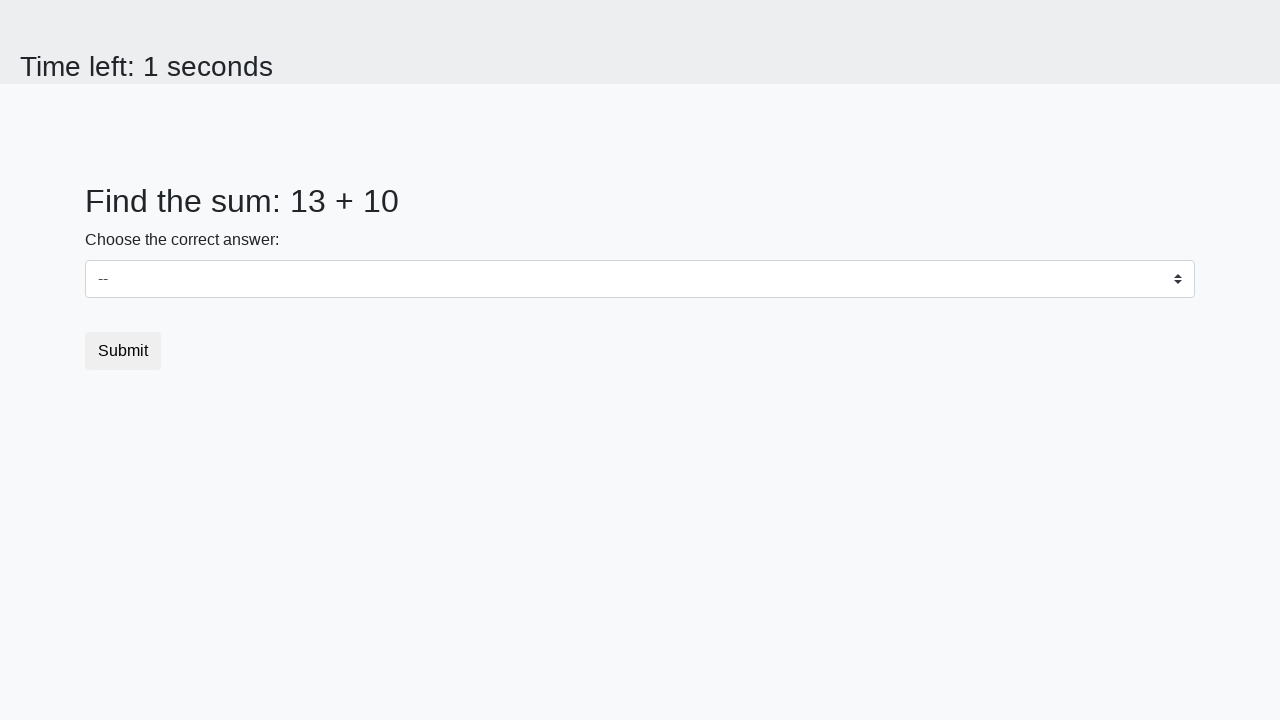